Tests explicit wait functionality by clicking a button that triggers delayed text display and verifying the text appears

Starting URL: http://seleniumpractise.blogspot.com/2016/08/how-to-use-explicit-wait-in-selenium.html

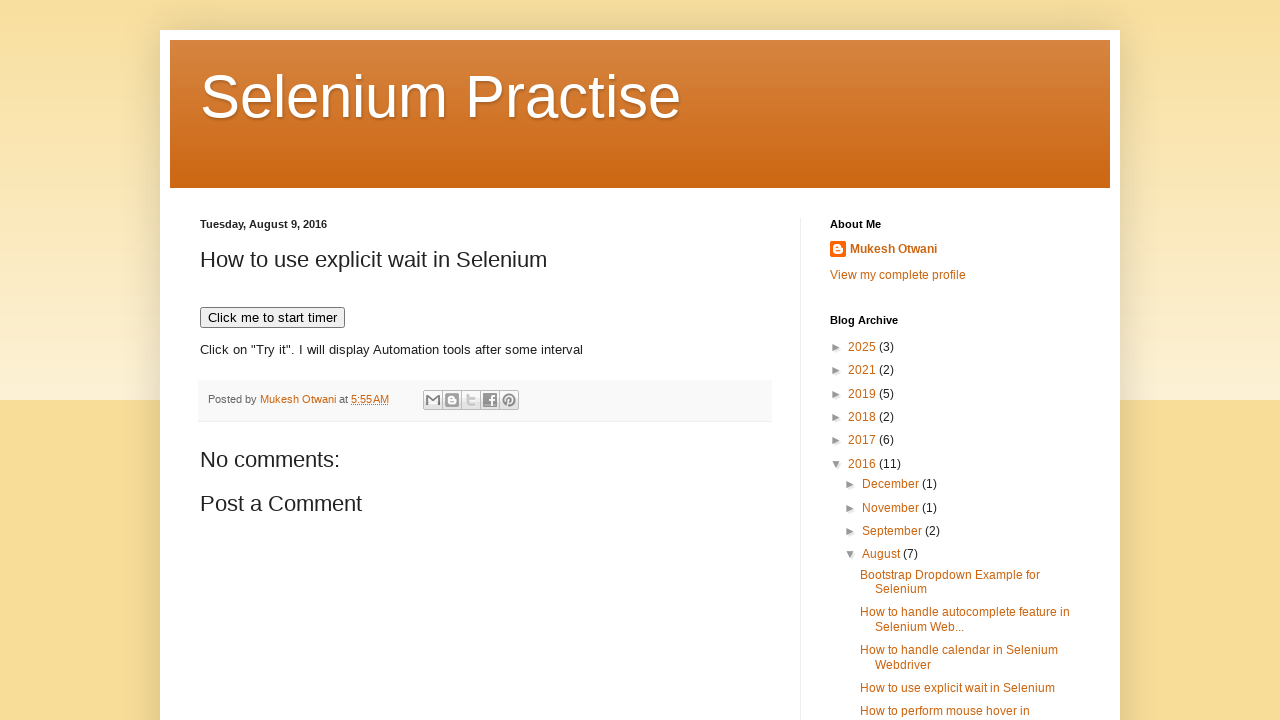

Navigated to explicit wait test page
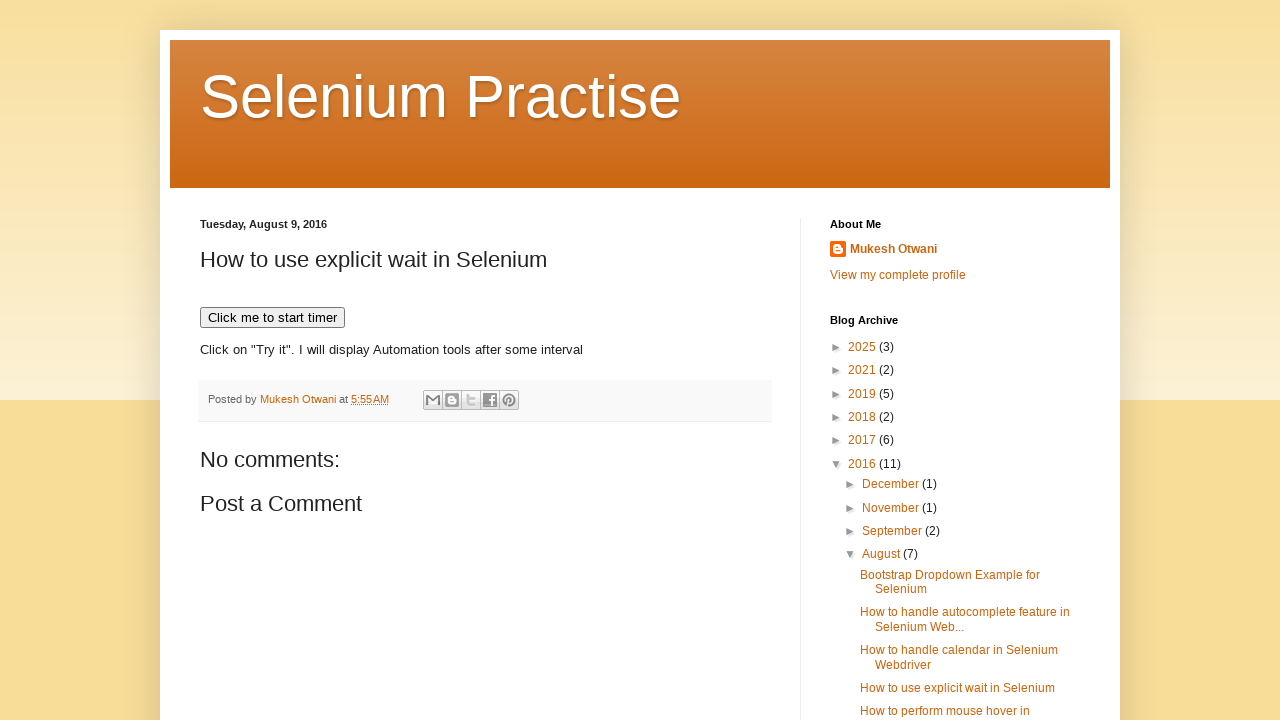

Clicked button to trigger delayed text display at (272, 318) on xpath=//button[@onclick='timedText()']
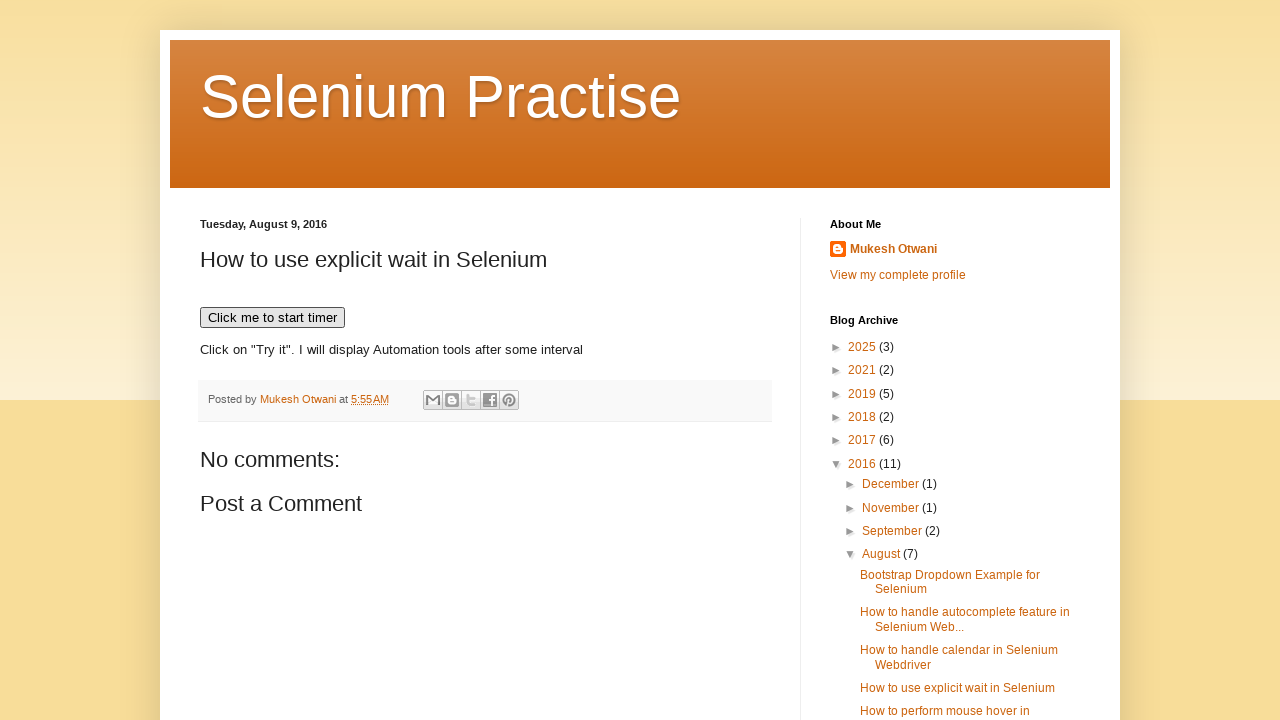

Waited for demo text element to become visible
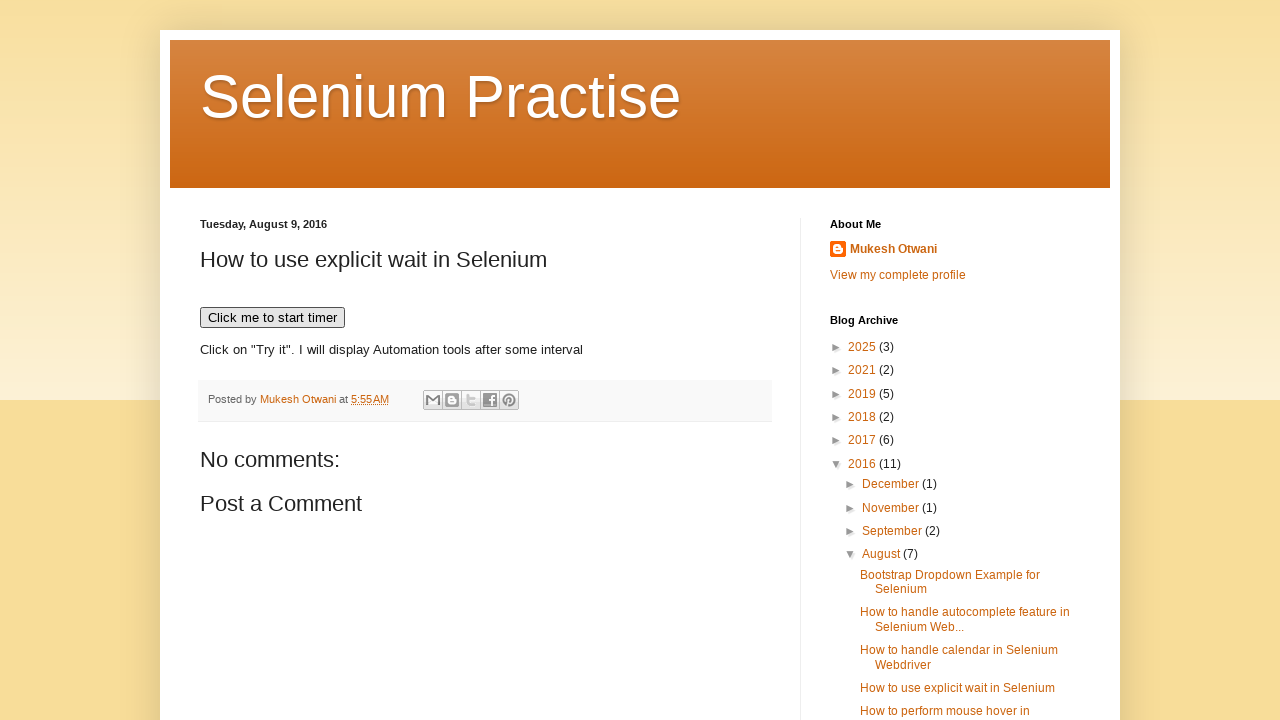

Verified that demo element is displayed
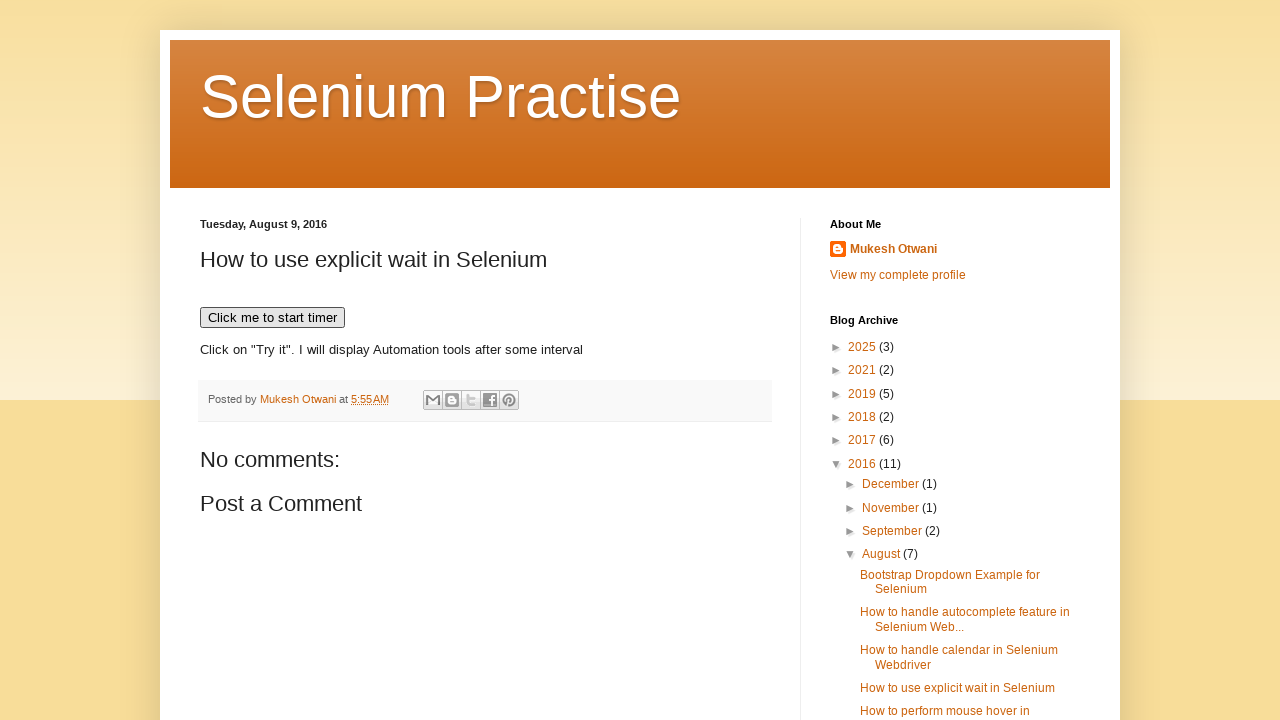

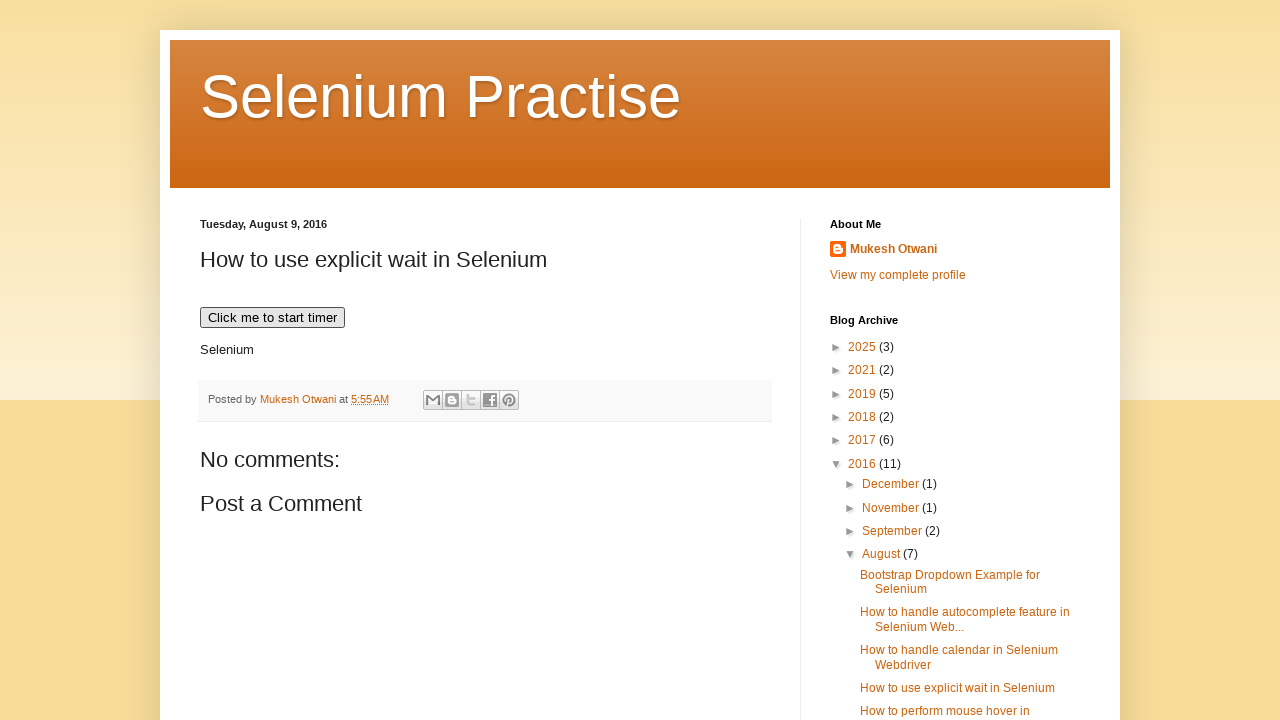